Tests visibility detection of hidden elements on a page by checking if specific paragraph elements are displayed

Starting URL: https://automationtesting.co.uk/hiddenElements.html

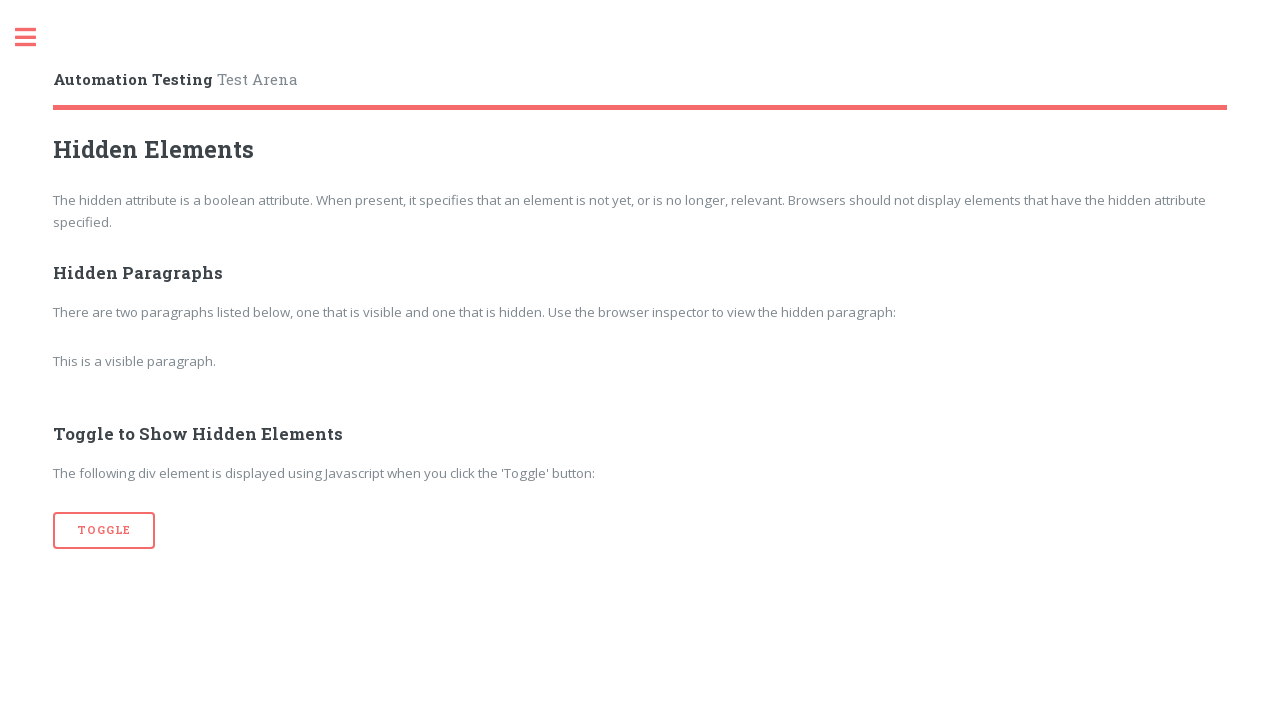

Navigated to hidden elements test page
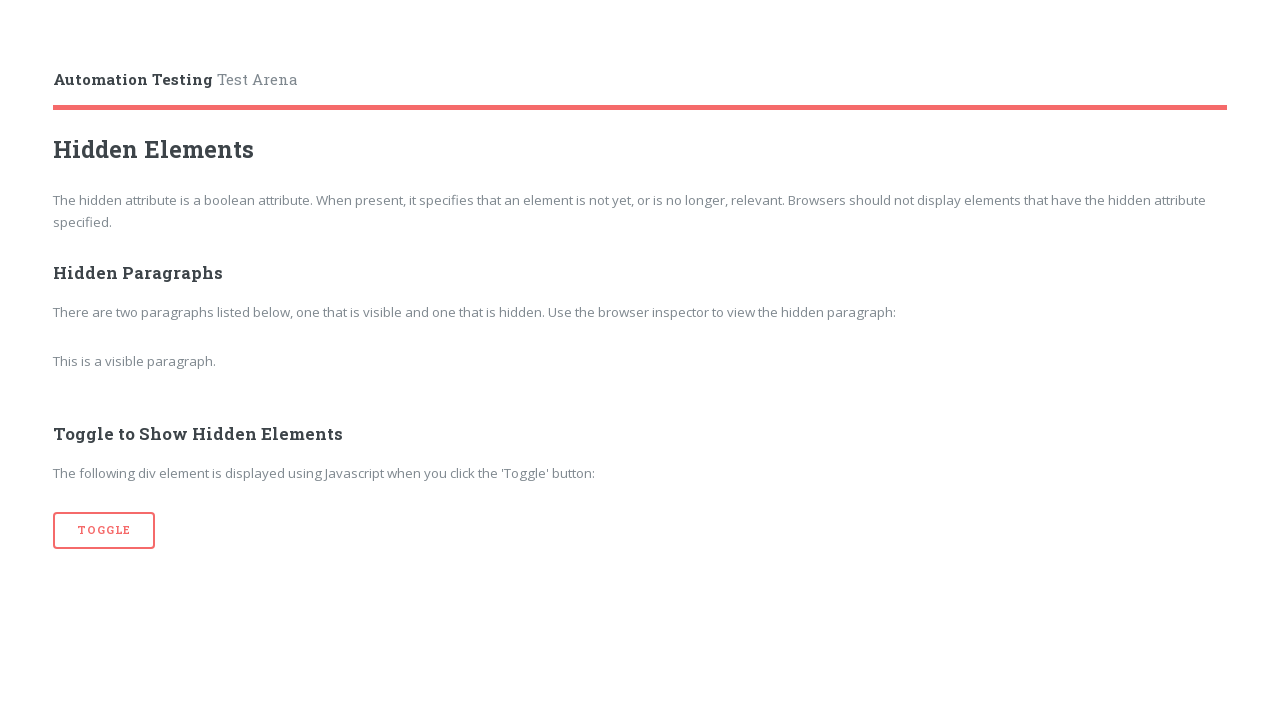

Checked visibility of second paragraph element: False
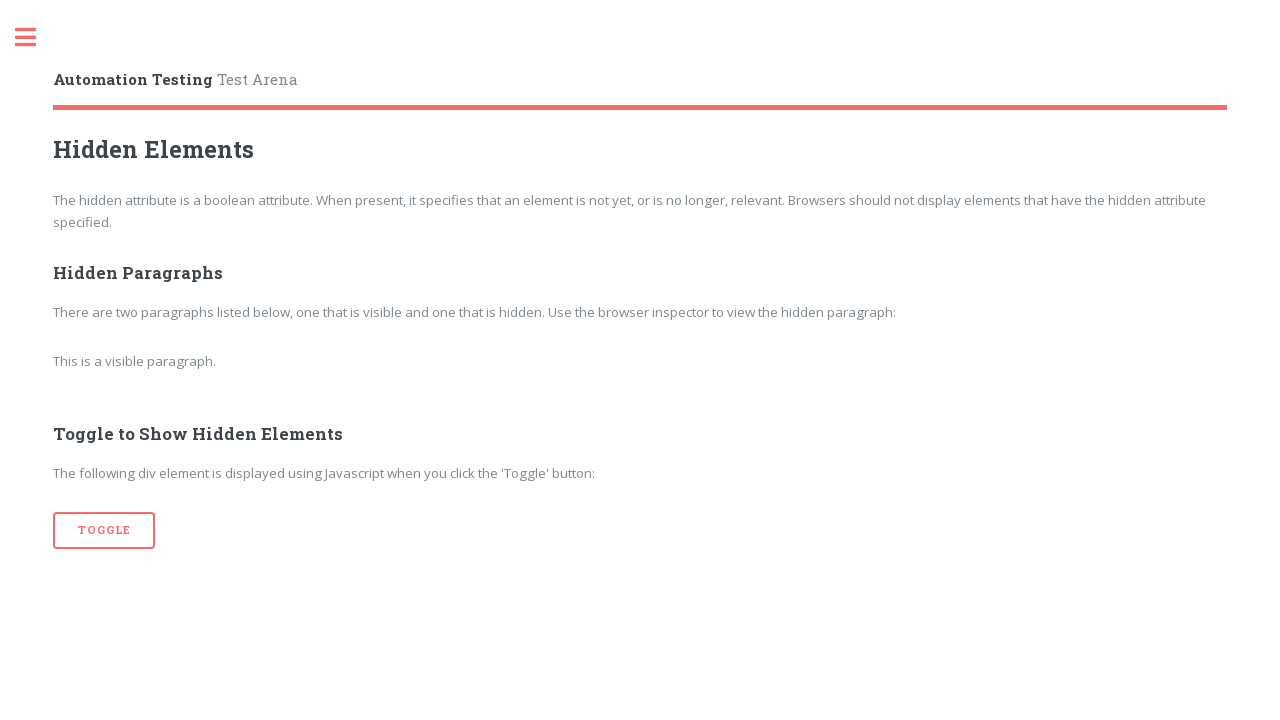

Checked visibility of third paragraph element: True
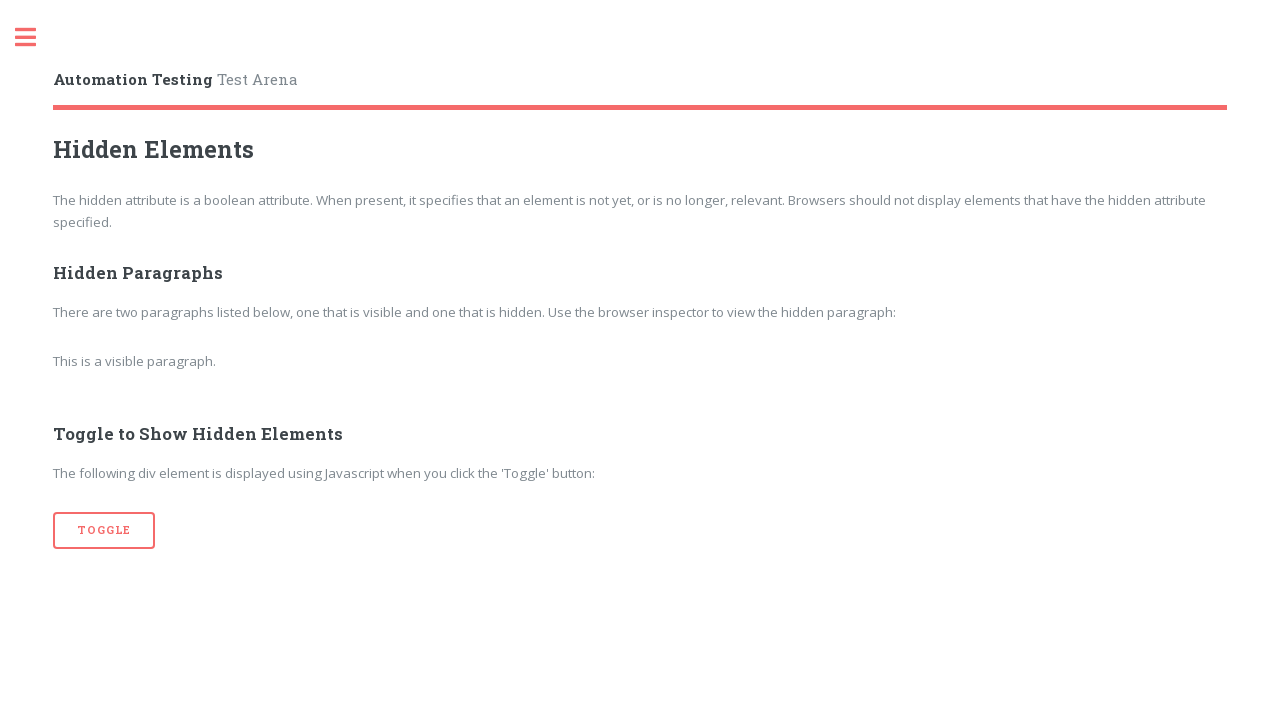

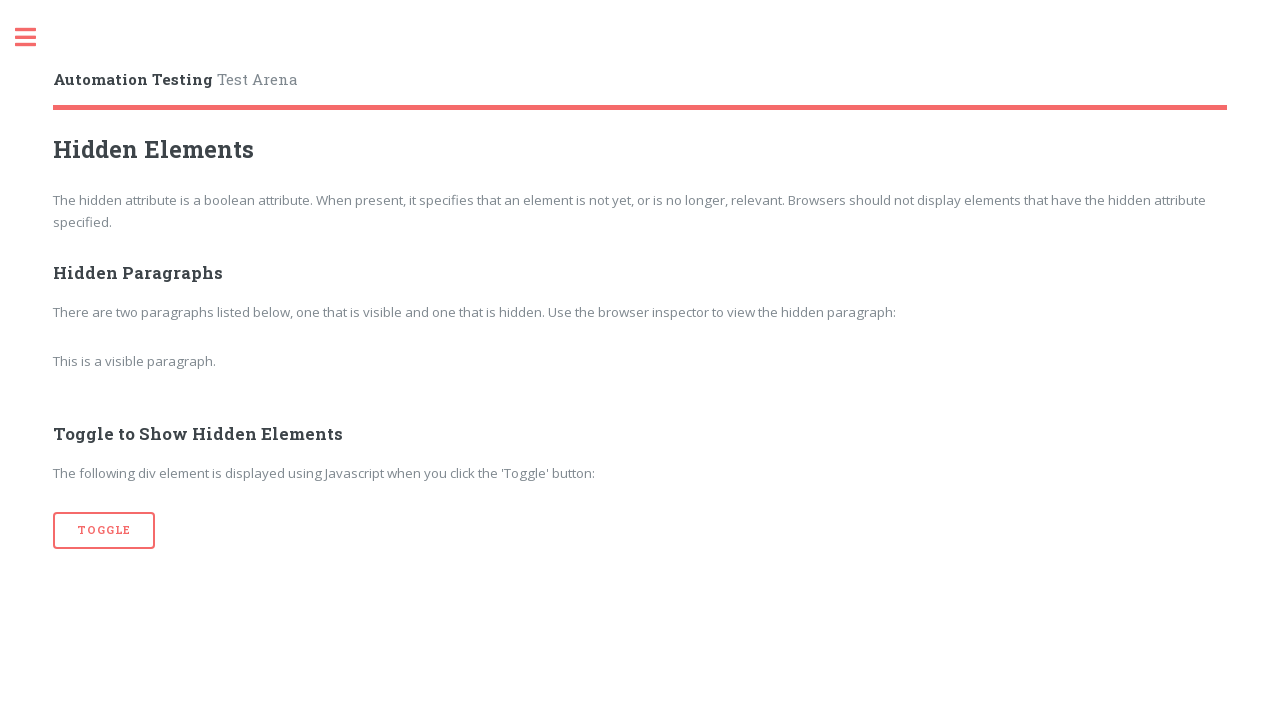